Tests an e-commerce shopping cart flow by adding products to cart, placing an order, and filling in checkout information including name, country, city, and payment details.

Starting URL: https://www.demoblaze.com/index.html

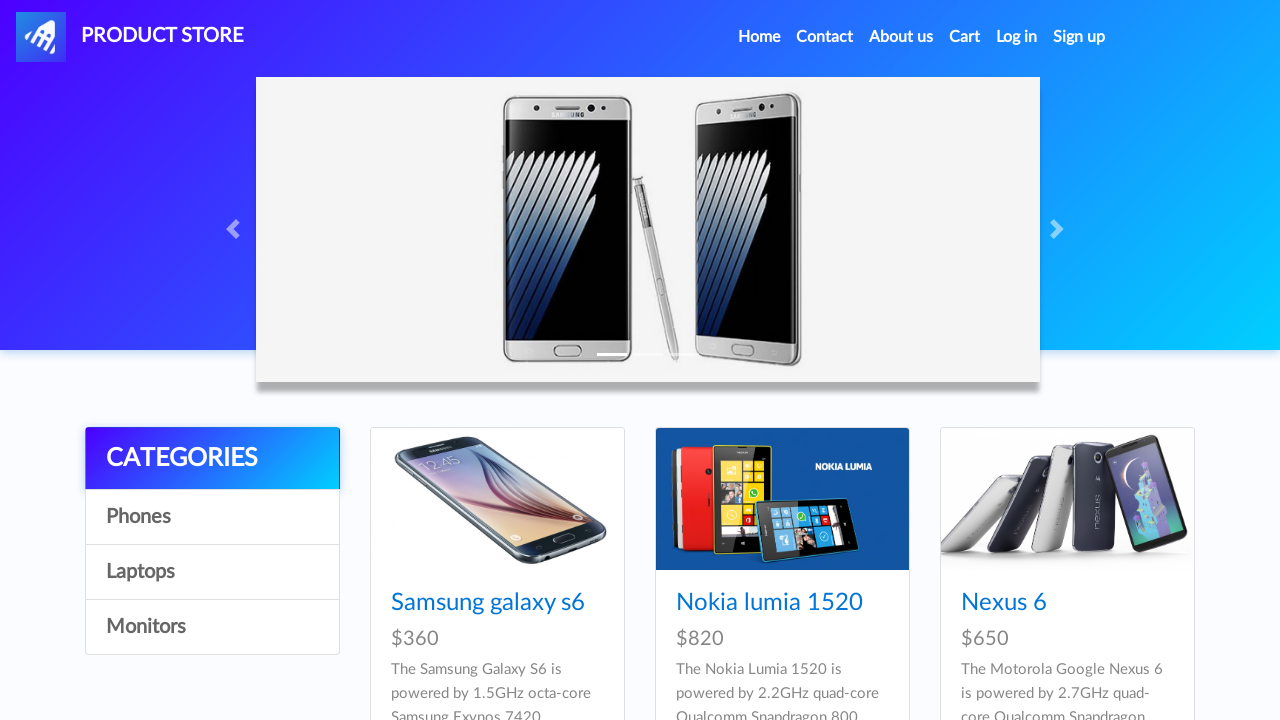

Clicked on Samsung Galaxy S7 product at (488, 361) on a:has-text('Samsung galaxy s7')
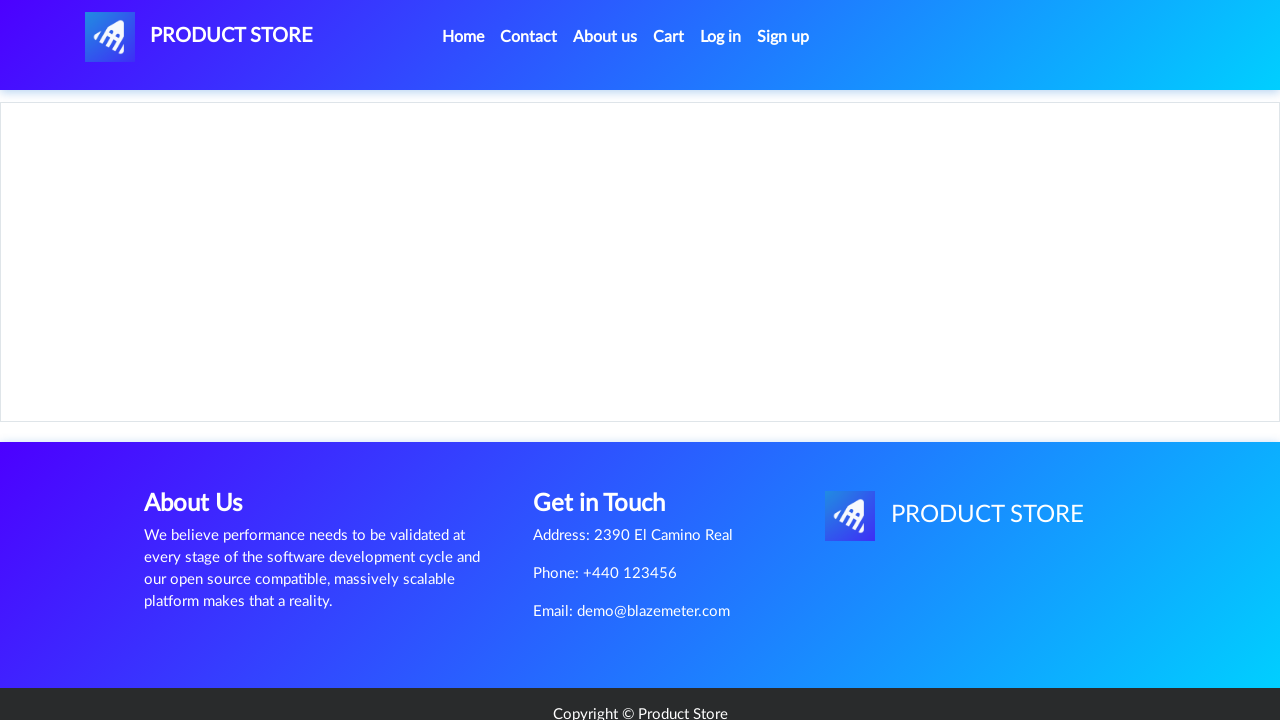

Product page loaded with Add to cart button visible
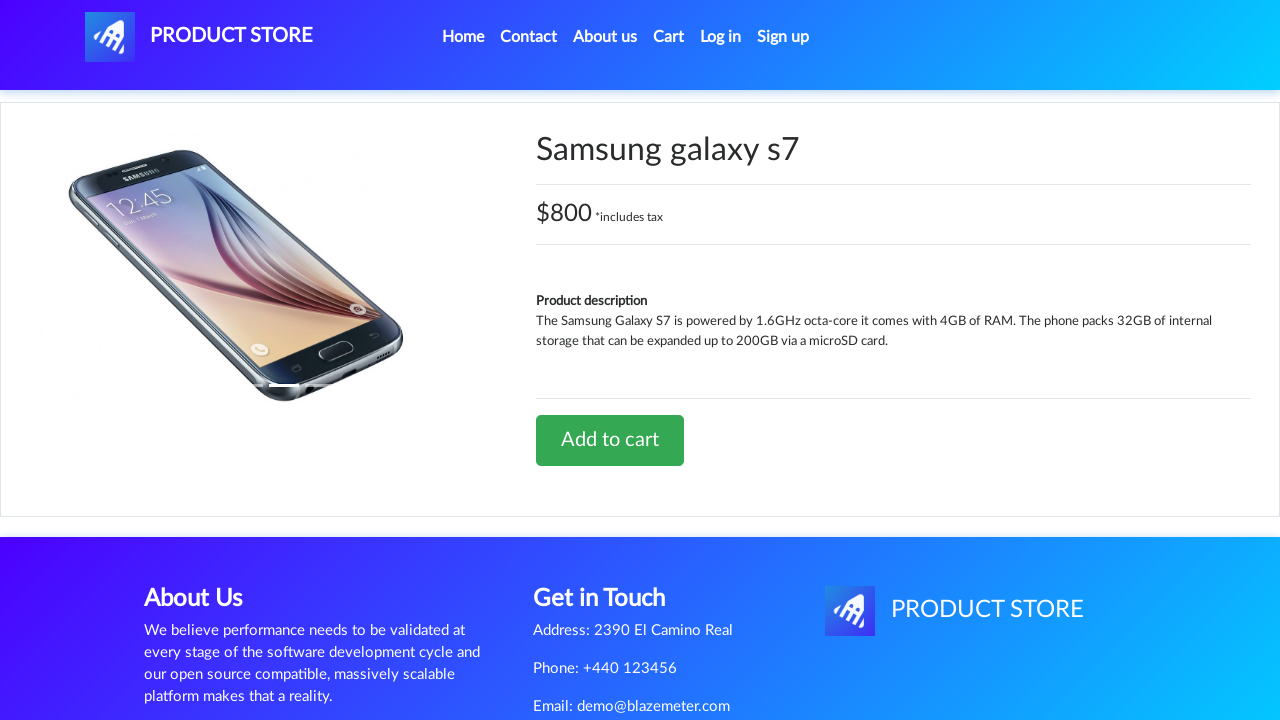

Clicked Add to cart for Samsung Galaxy S7 at (610, 440) on a:has-text('Add to cart')
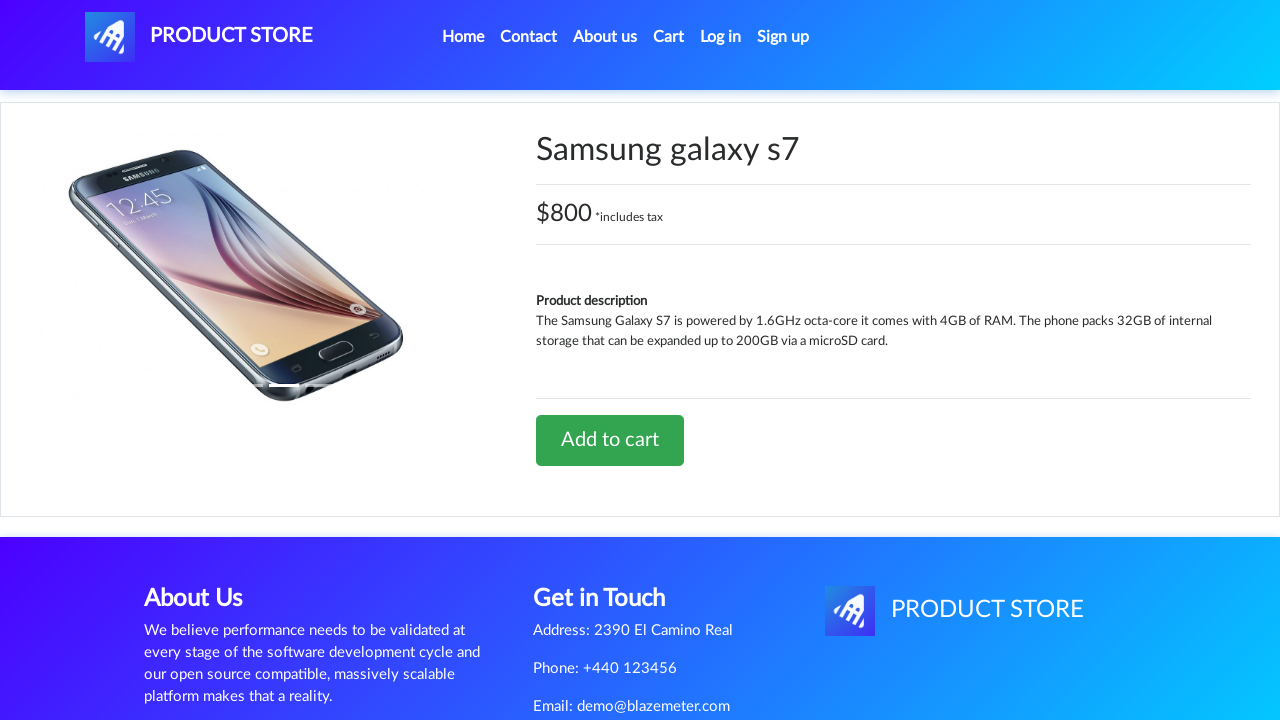

Alert dialog accepted and waited for confirmation
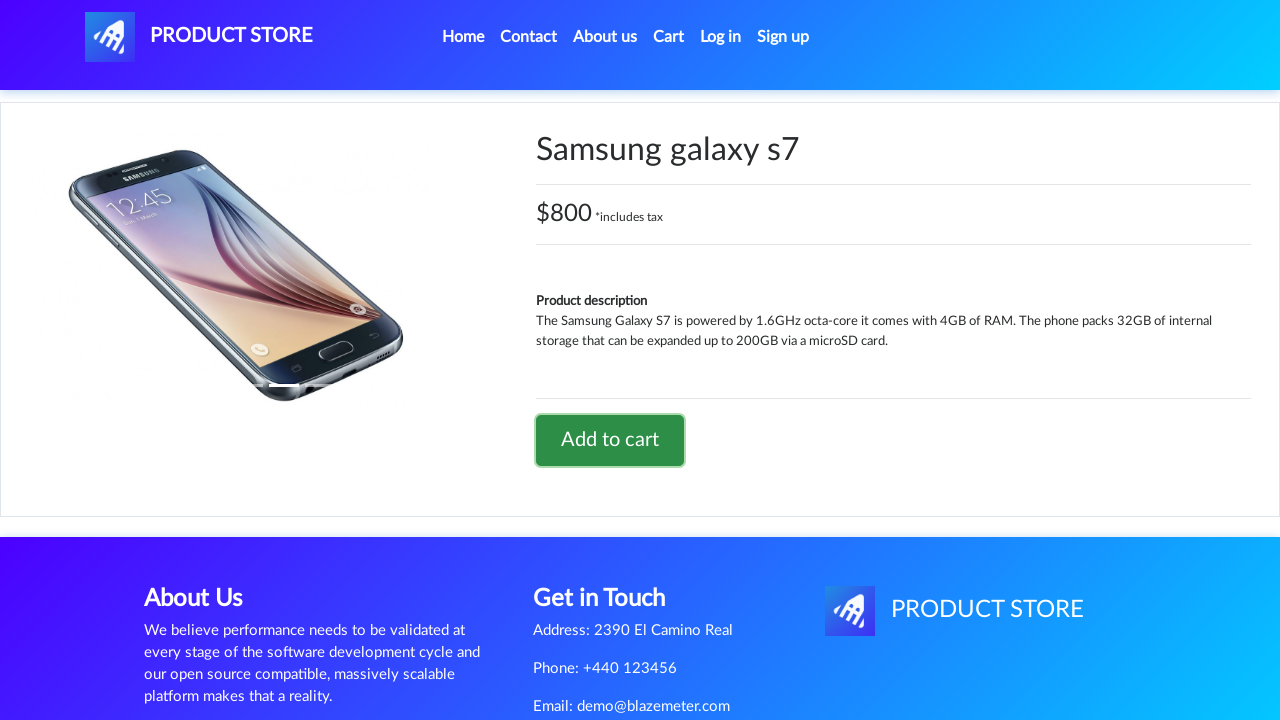

Clicked Home link to return to homepage at (463, 37) on a.nav-link:has-text('Home')
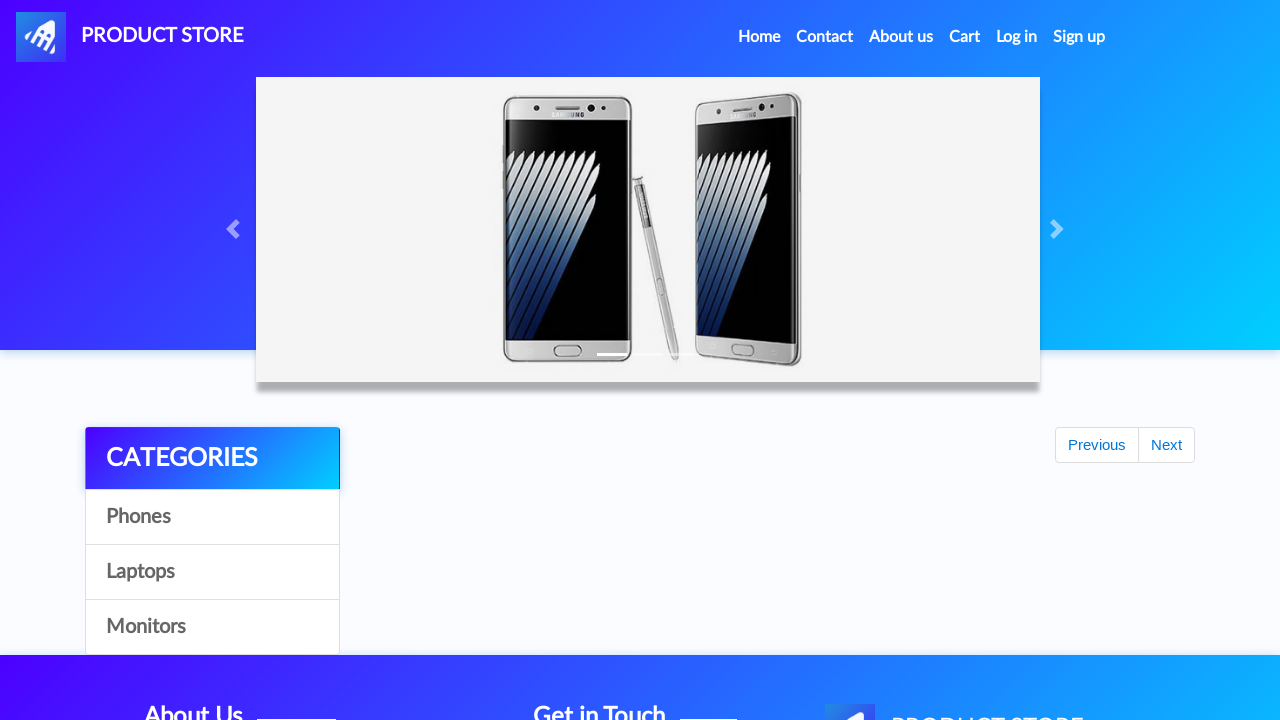

Clicked Laptops category at (212, 572) on a:has-text('Laptops')
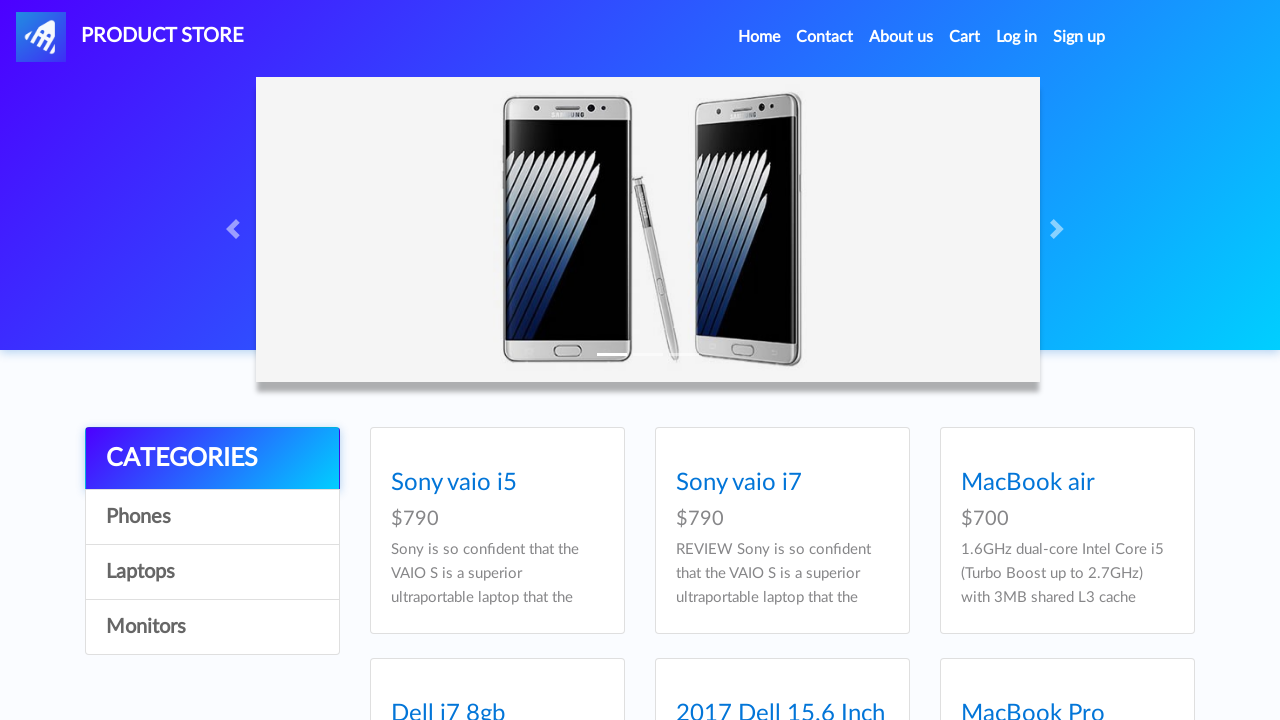

MacBook Pro product appeared in Laptops category
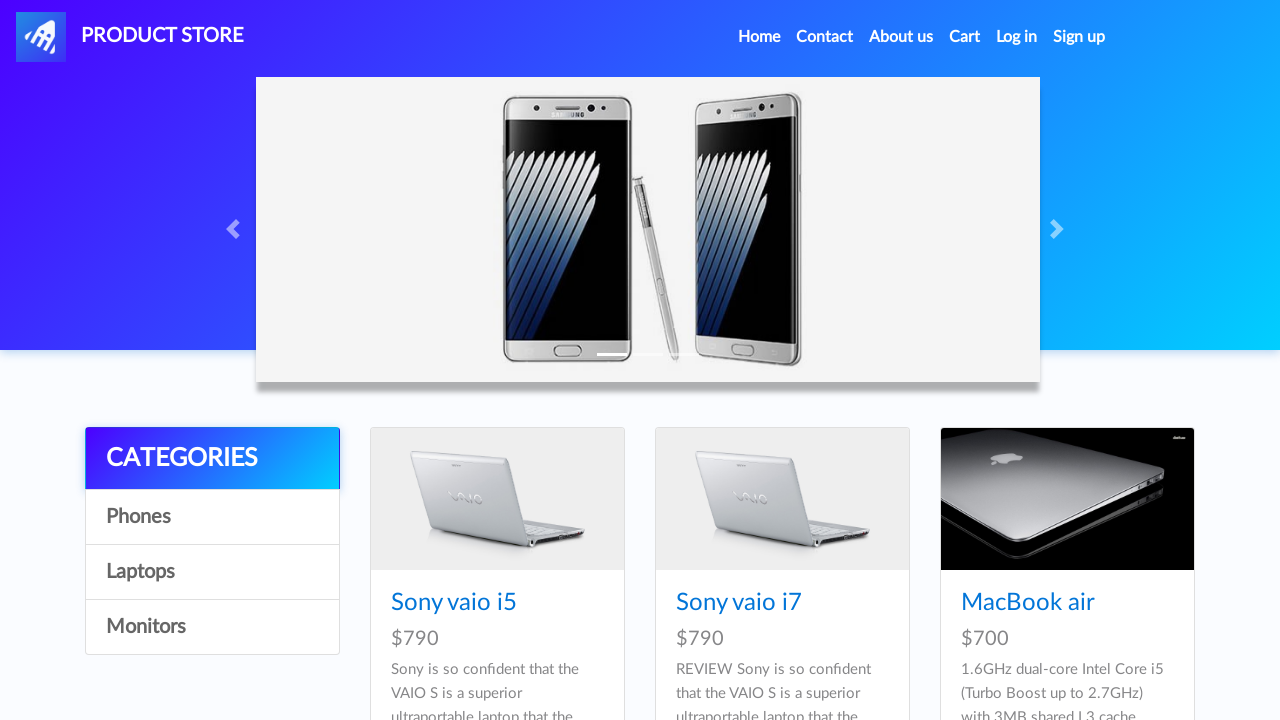

Clicked on MacBook Pro product at (1033, 361) on a:has-text('MacBook Pro')
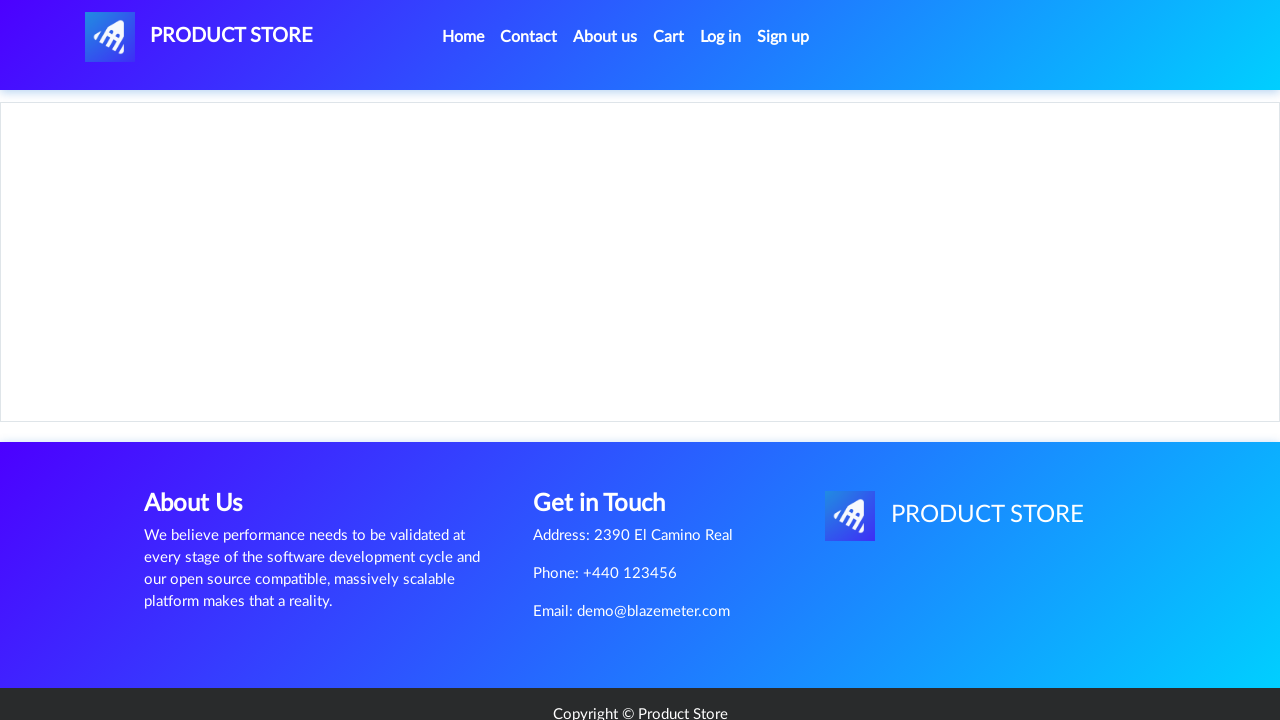

MacBook Pro product page loaded with Add to cart button
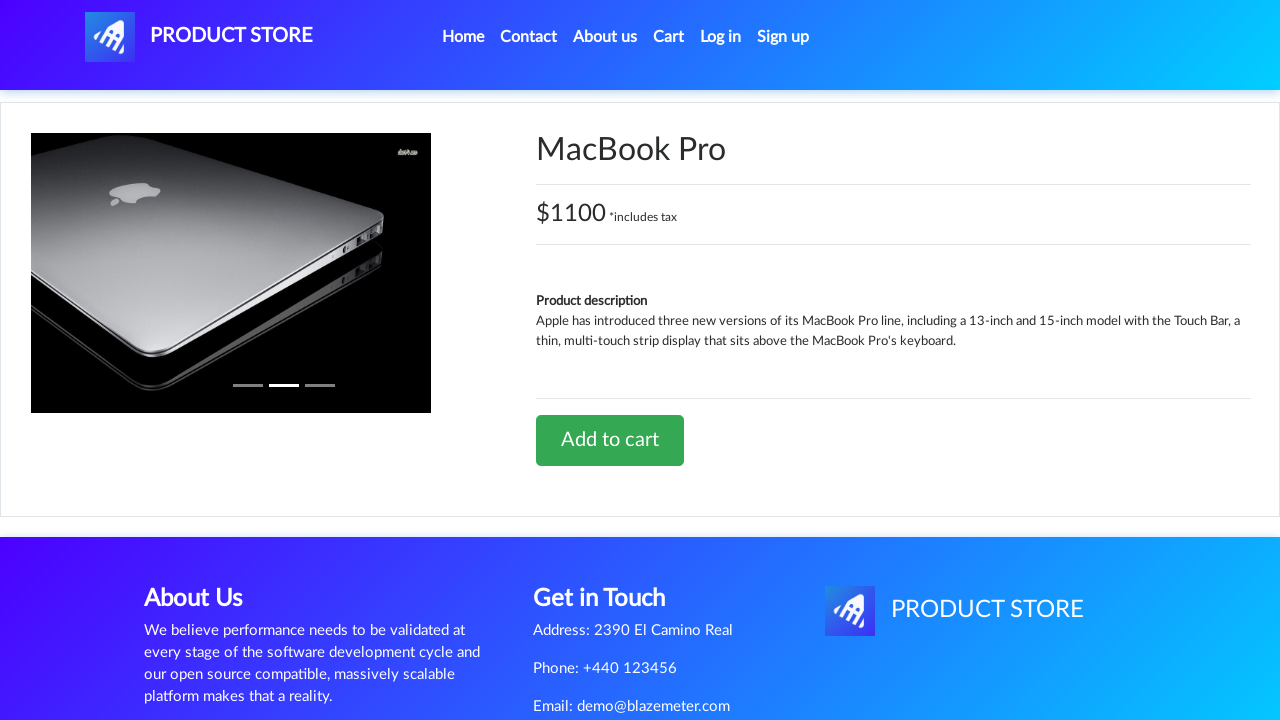

Clicked Add to cart for MacBook Pro at (610, 440) on a:has-text('Add to cart')
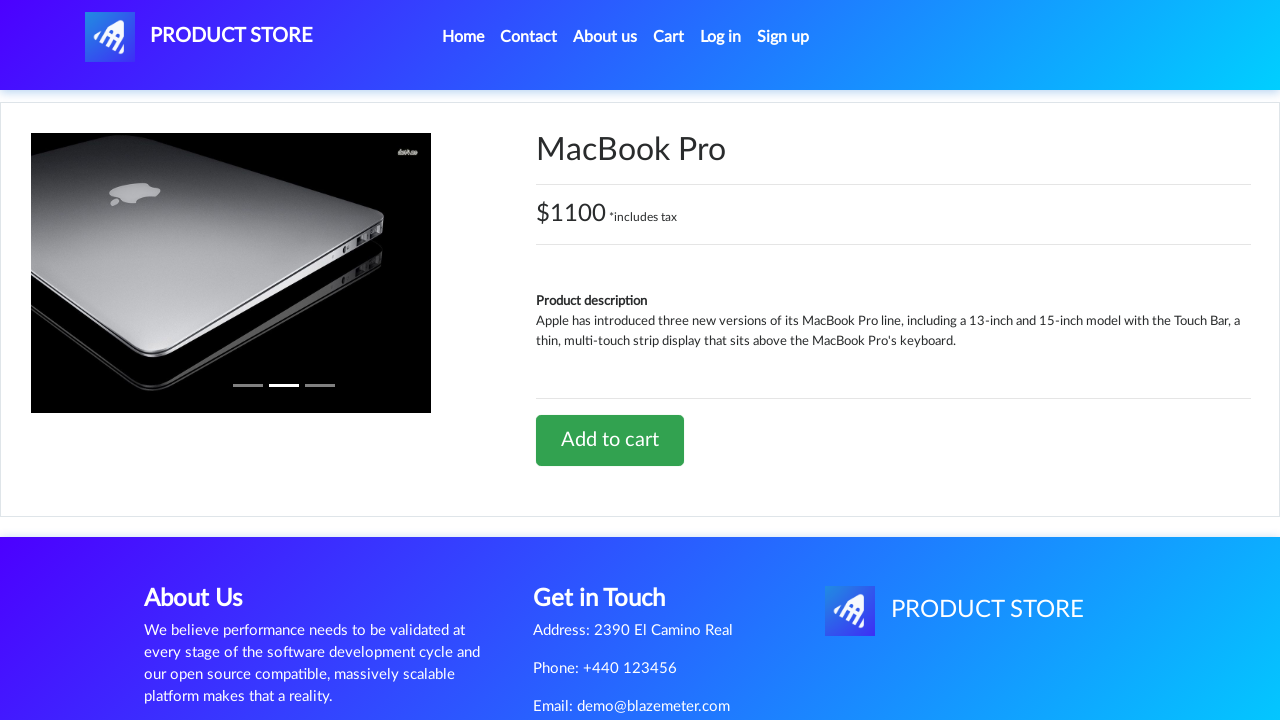

Alert dialog accepted for MacBook Pro addition
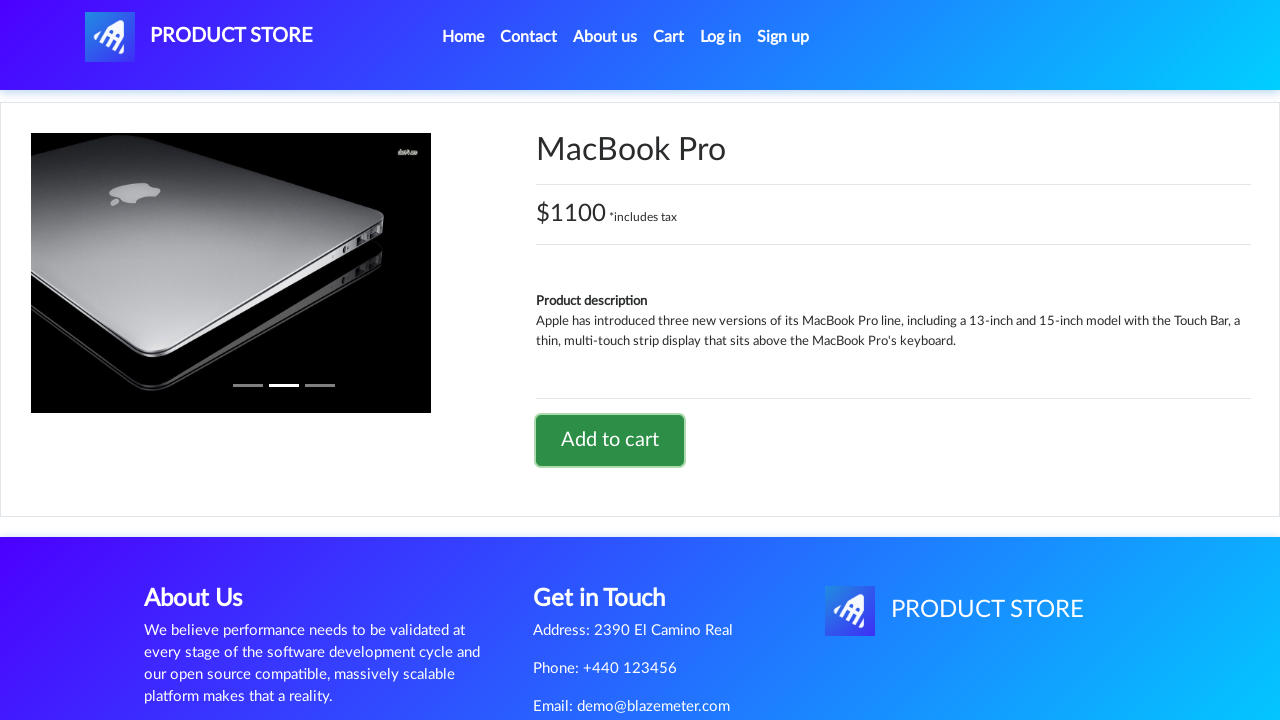

Clicked on shopping cart at (669, 37) on #cartur
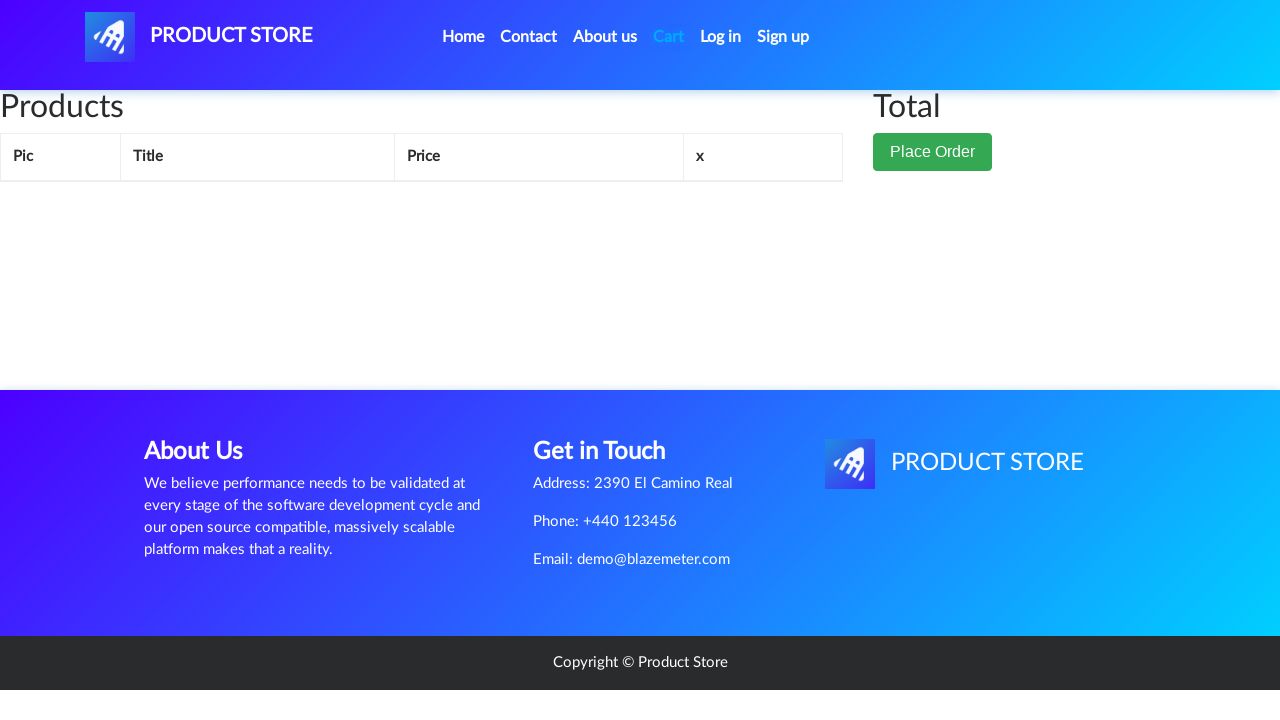

Cart page loaded with both products and Place Order button visible
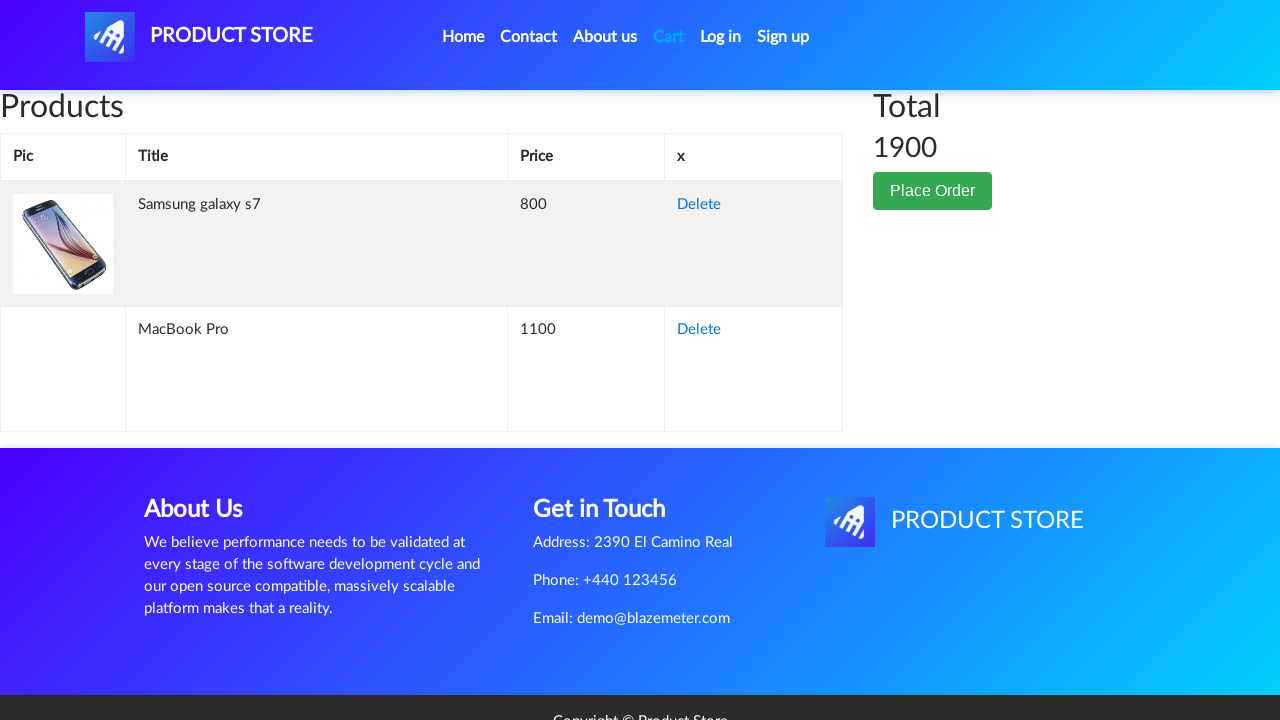

Clicked Place Order button at (933, 191) on button:has-text('Place Order')
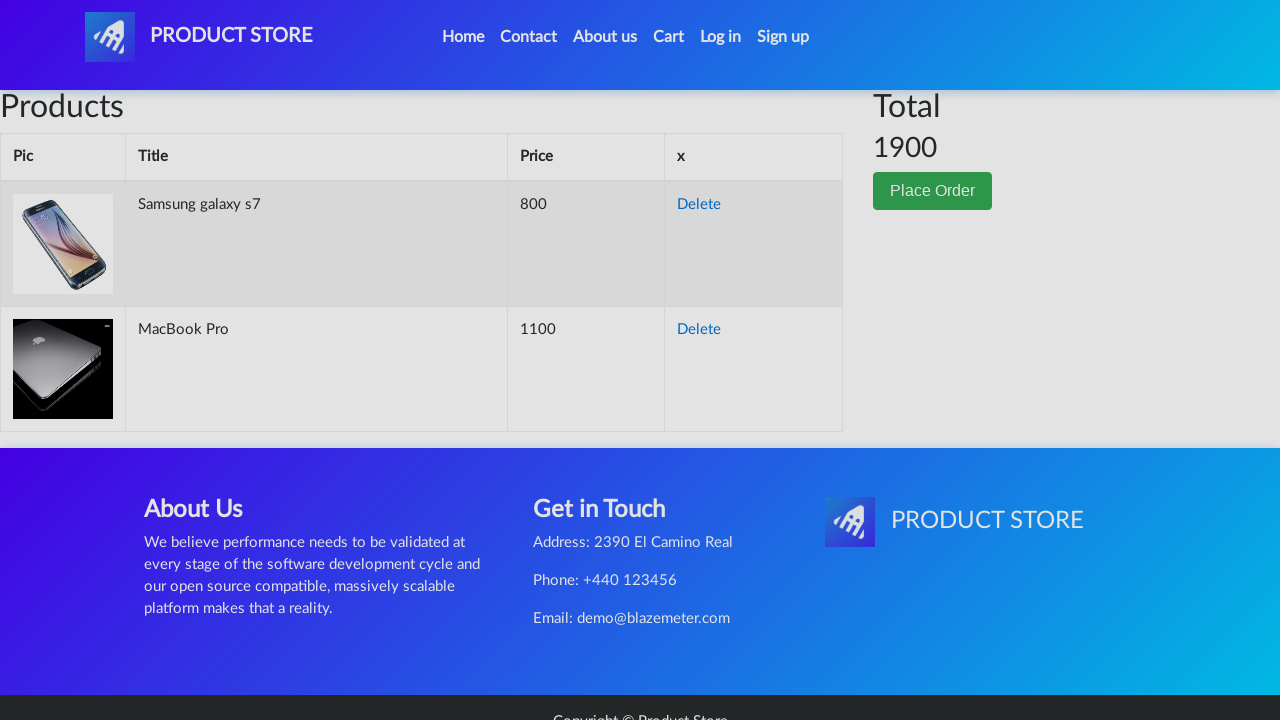

Checkout form loaded with name field visible
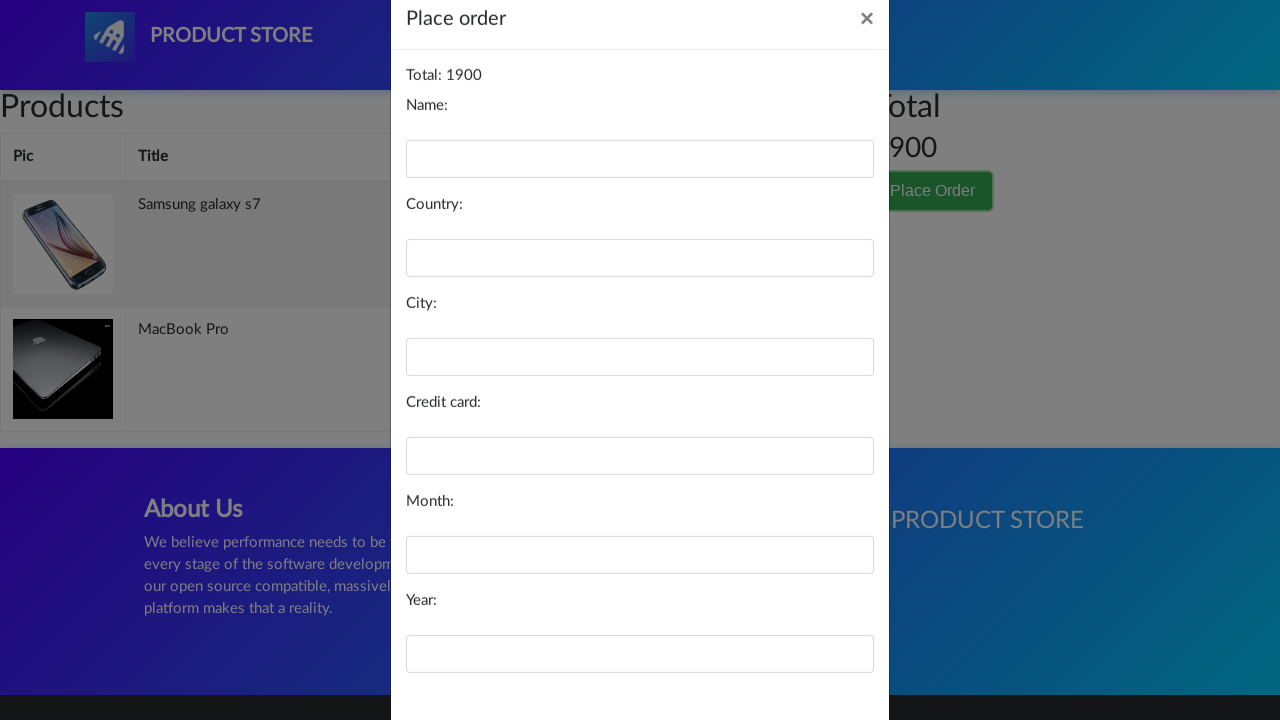

Filled name field with 'Robert Chen' on #name
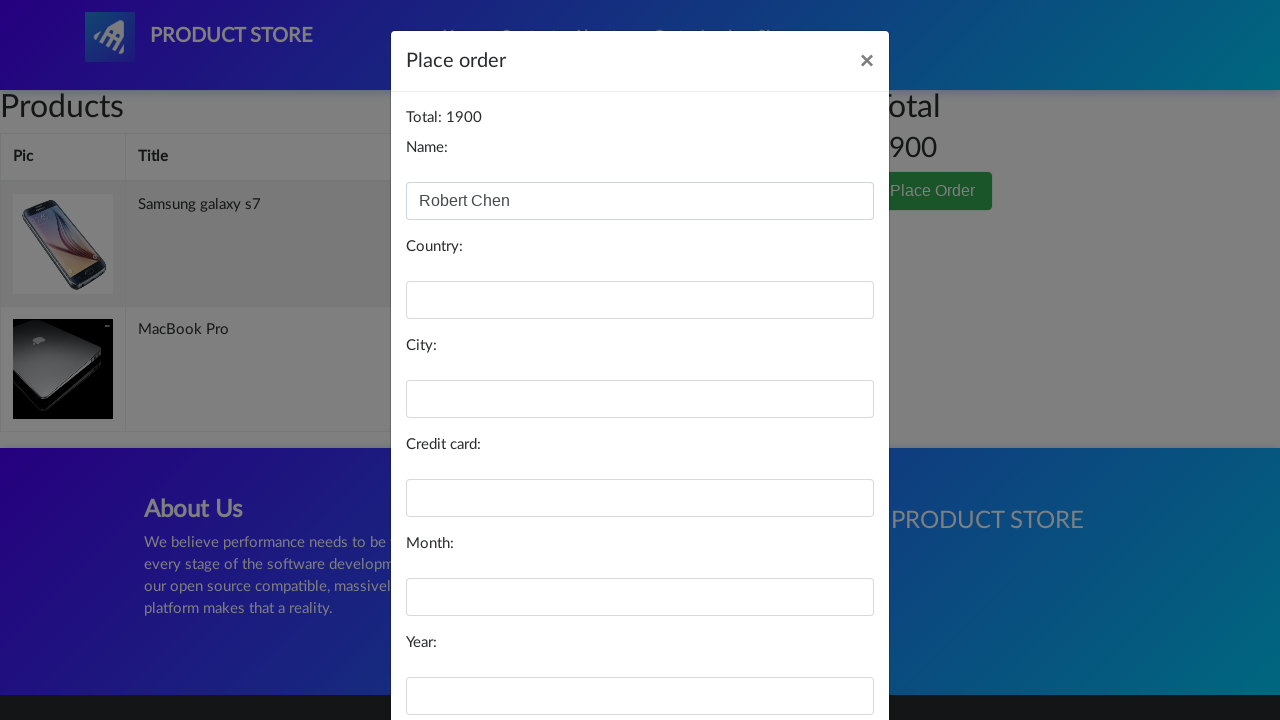

Filled country field with 'Canada' on #country
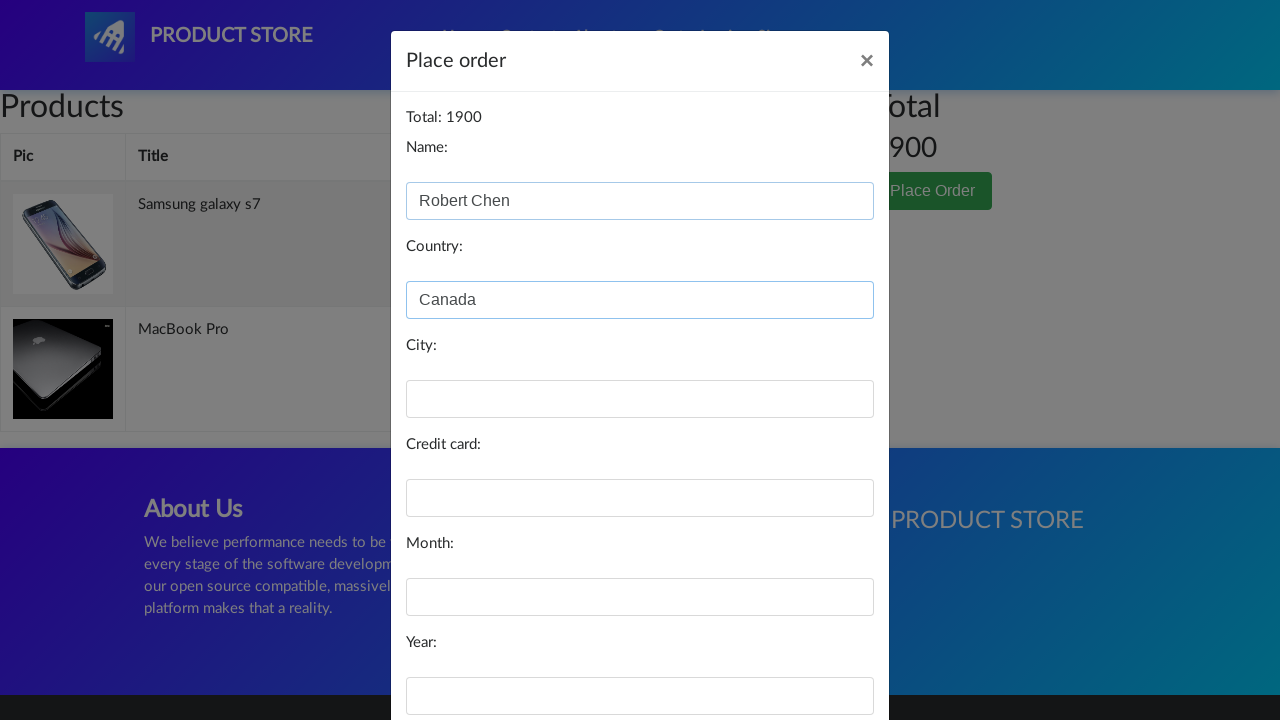

Filled city field with 'Toronto' on #city
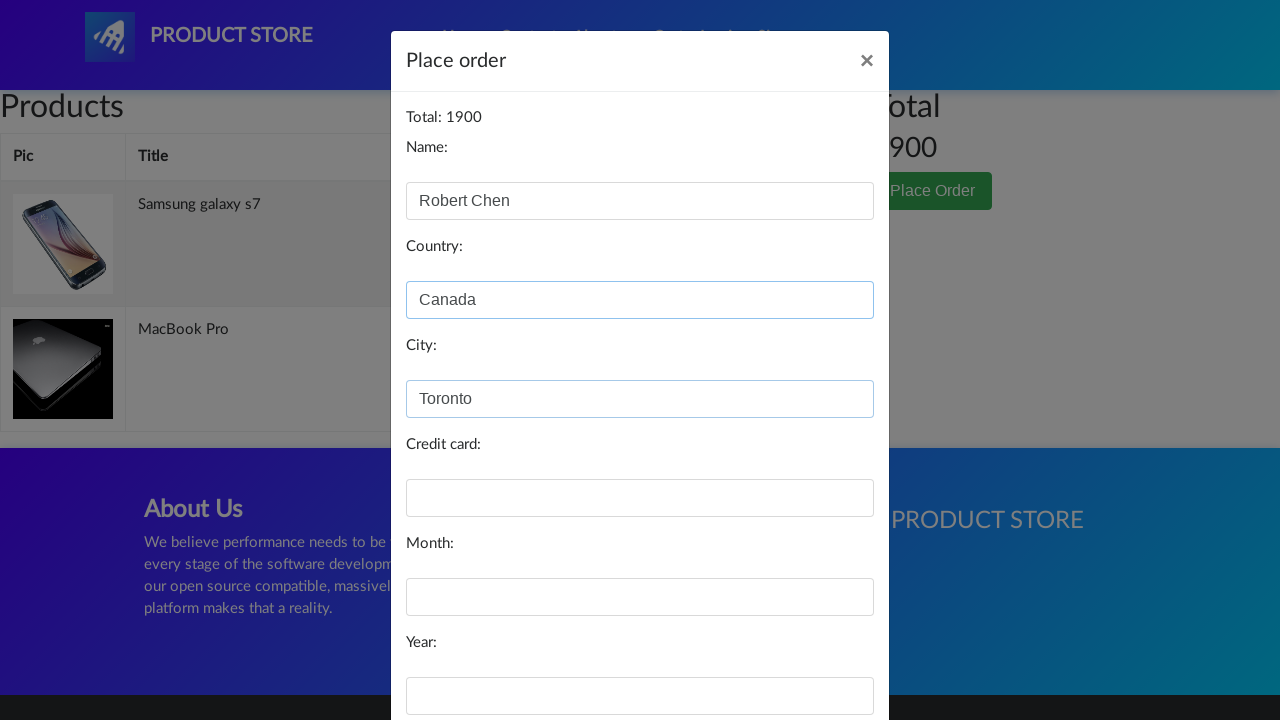

Filled credit card field with payment details on #card
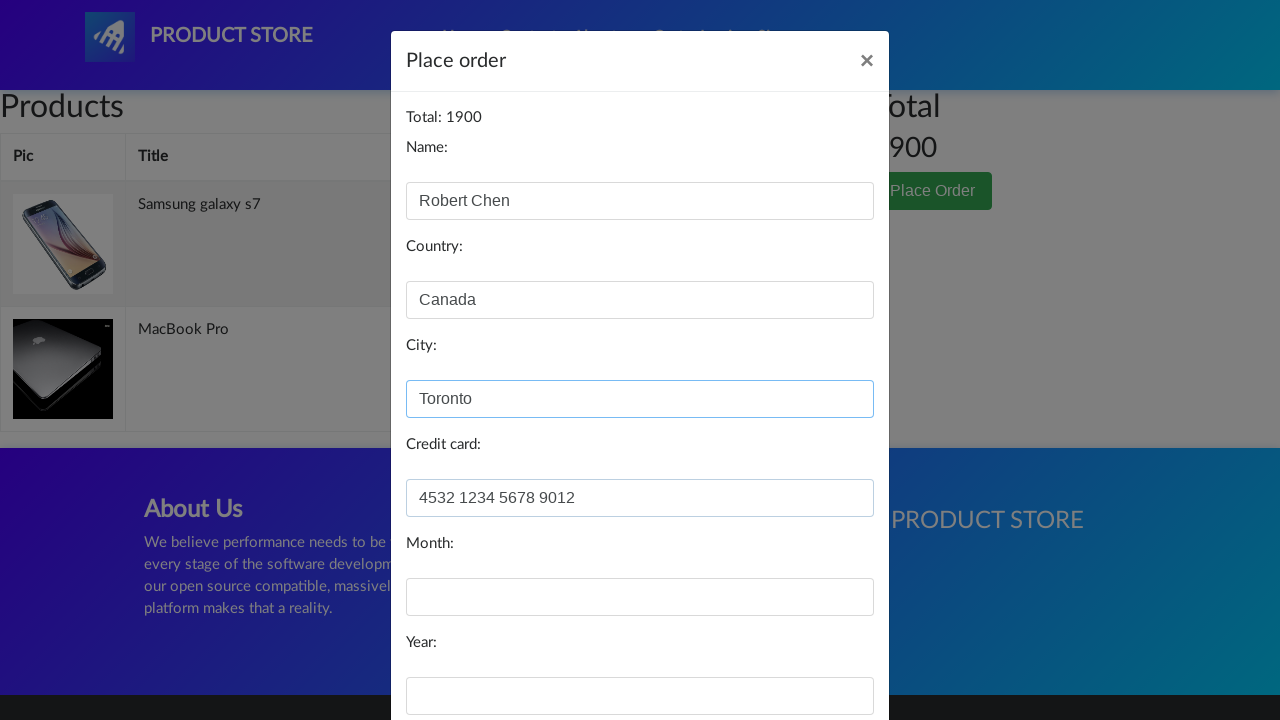

Filled expiration month field with 'March' on #month
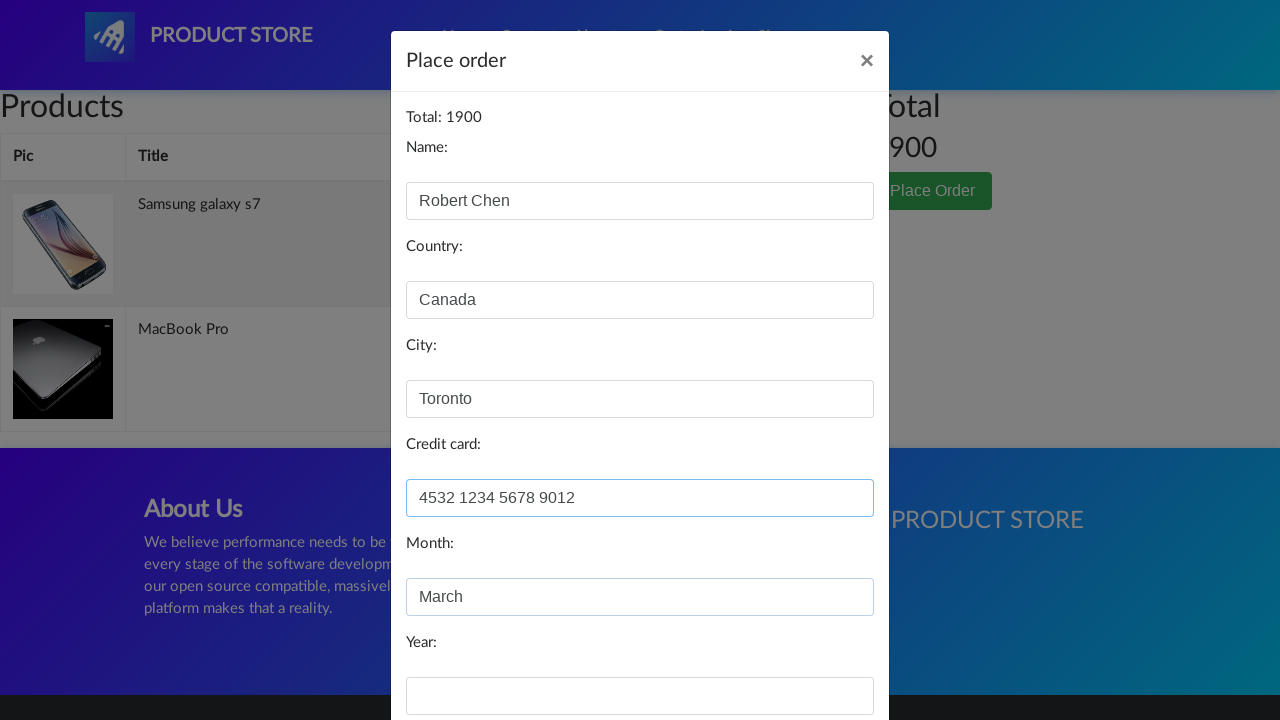

Filled expiration year field with '2026' on #year
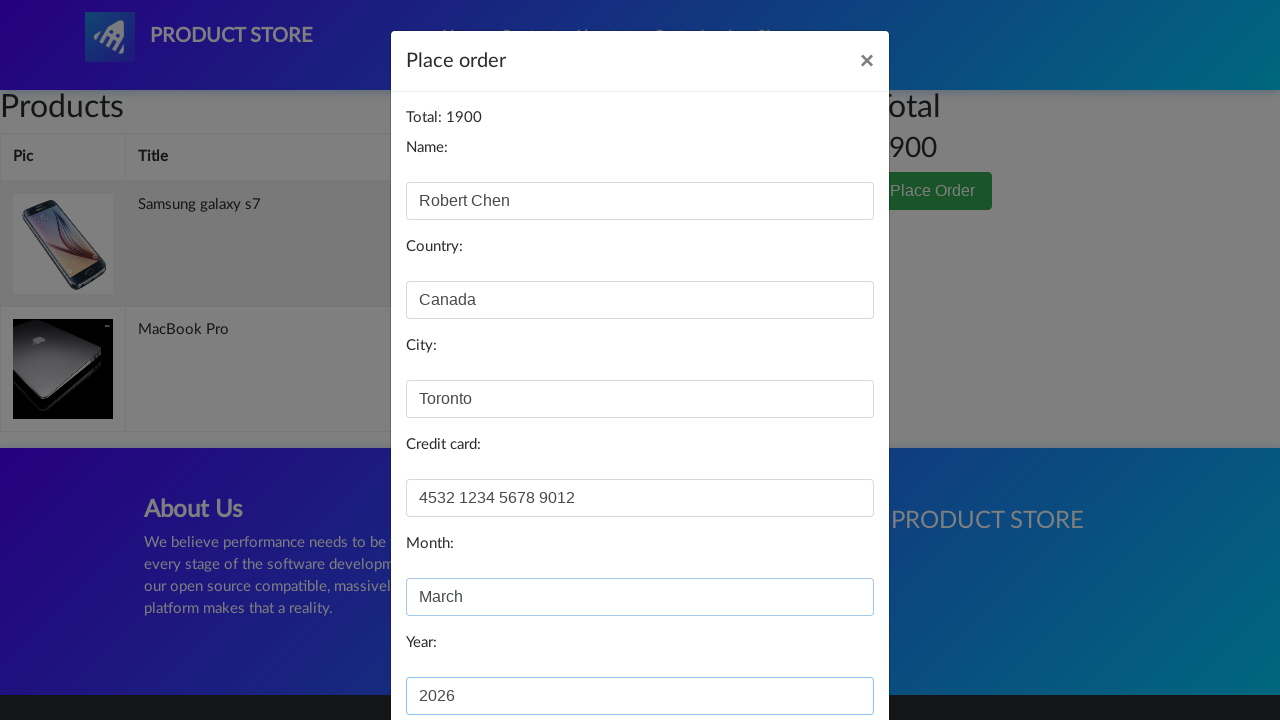

Clicked Purchase button to complete order at (823, 655) on button:has-text('Purchase')
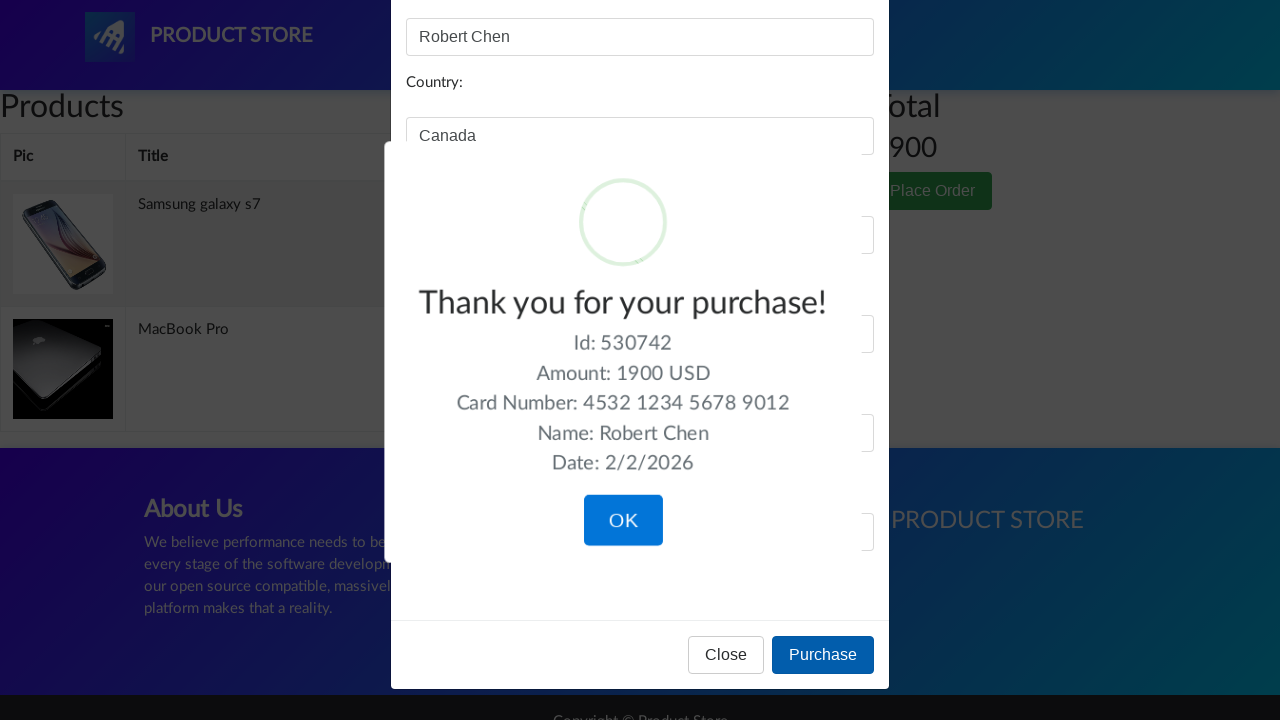

Order confirmation dialog appeared
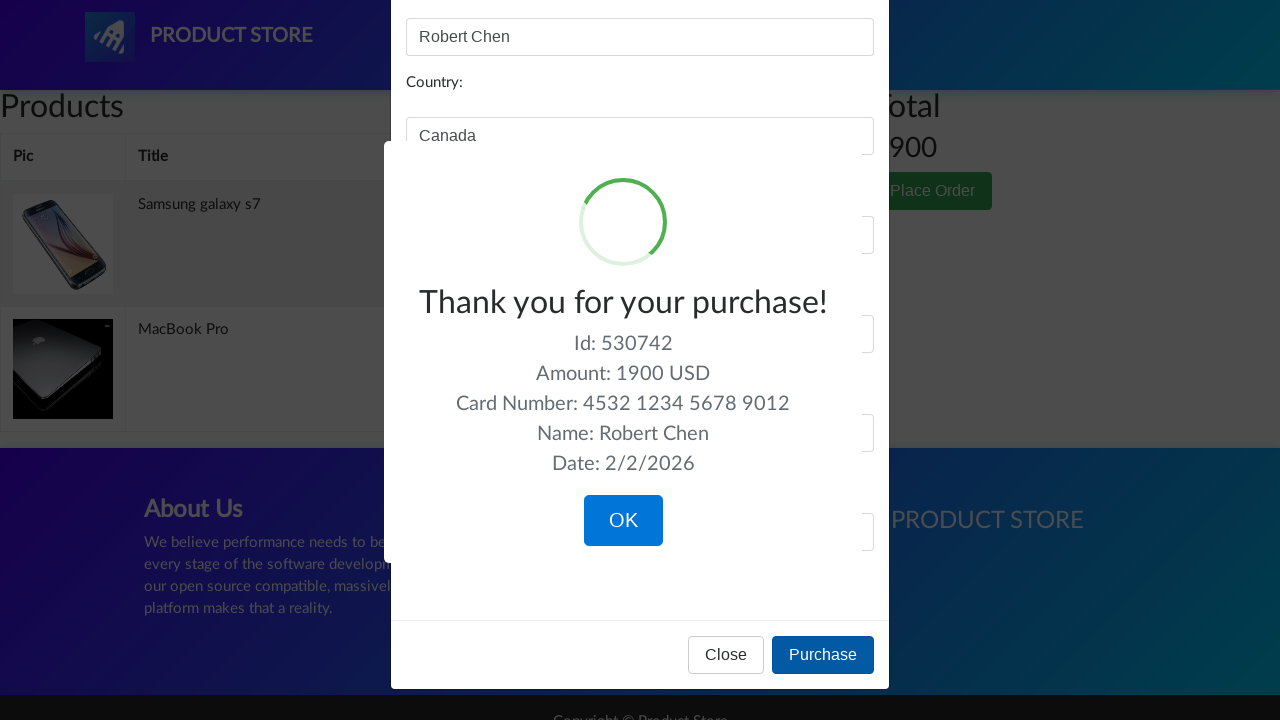

Clicked OK to confirm order completion at (623, 521) on button:has-text('OK')
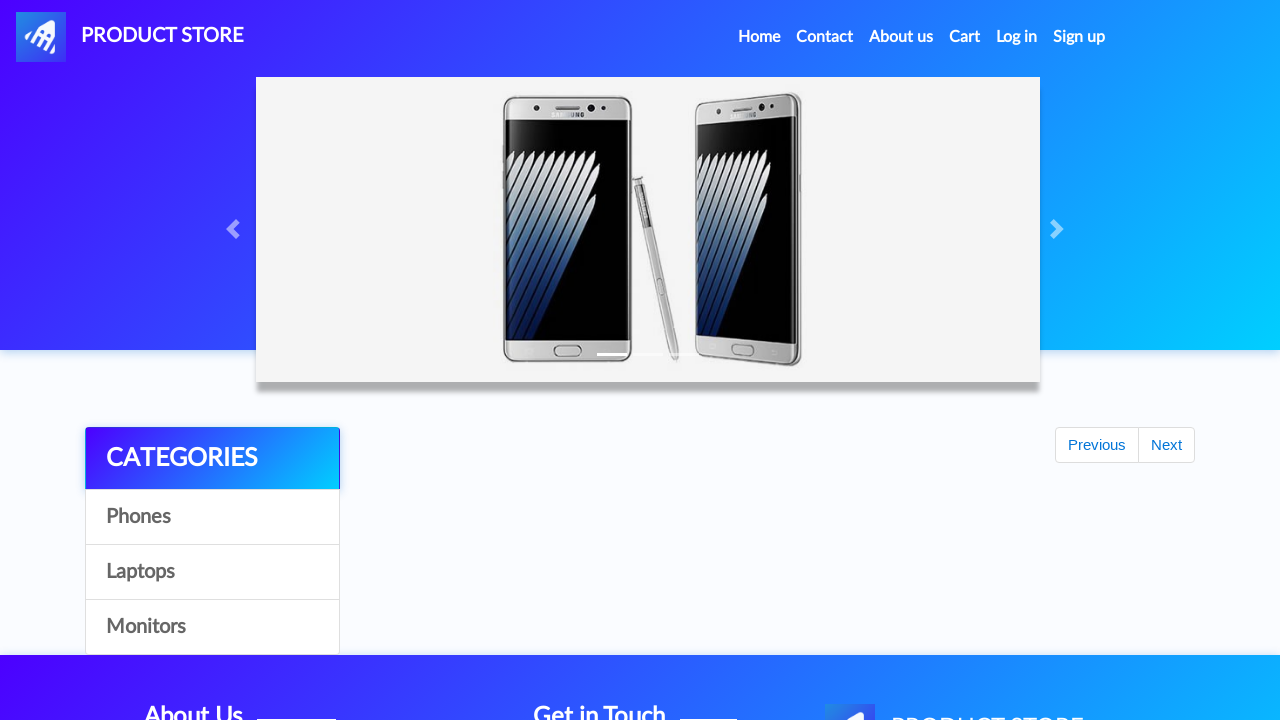

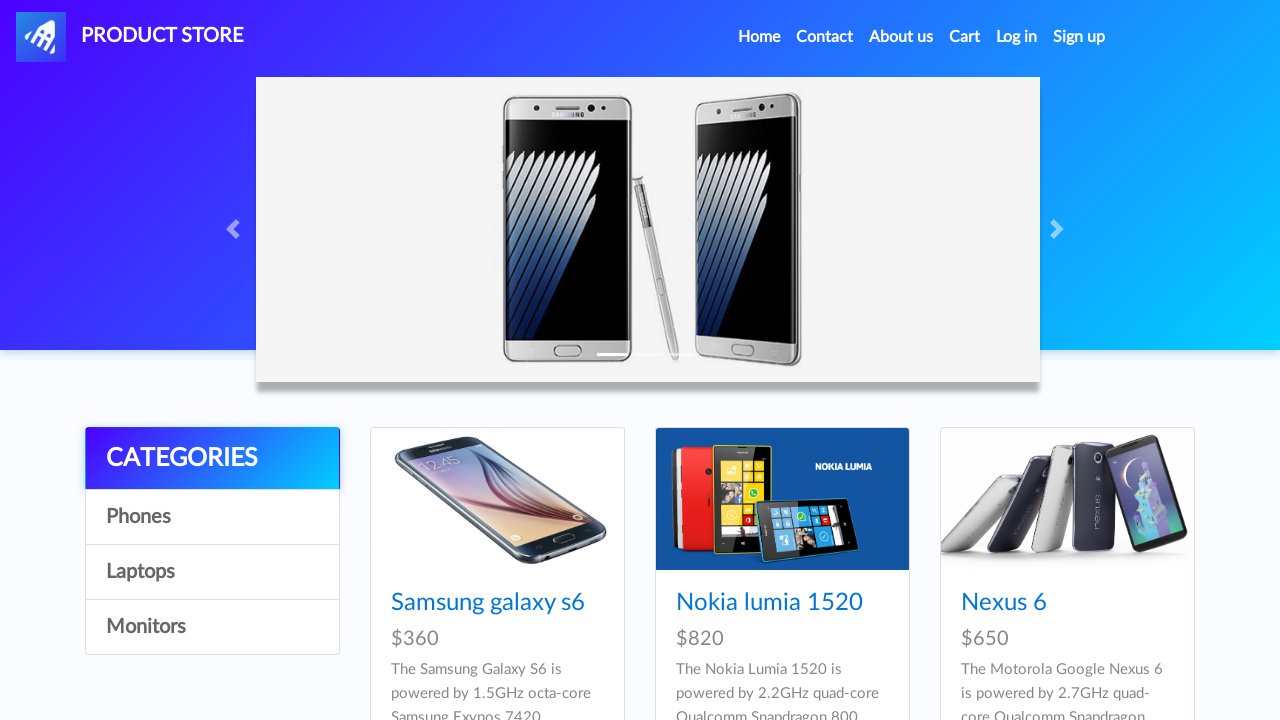